Navigates to a QSpiders demo application and clicks on the Popups section to test alert popup handling functionality

Starting URL: https://demoapps.qspiders.com/ui/login?scenario=1

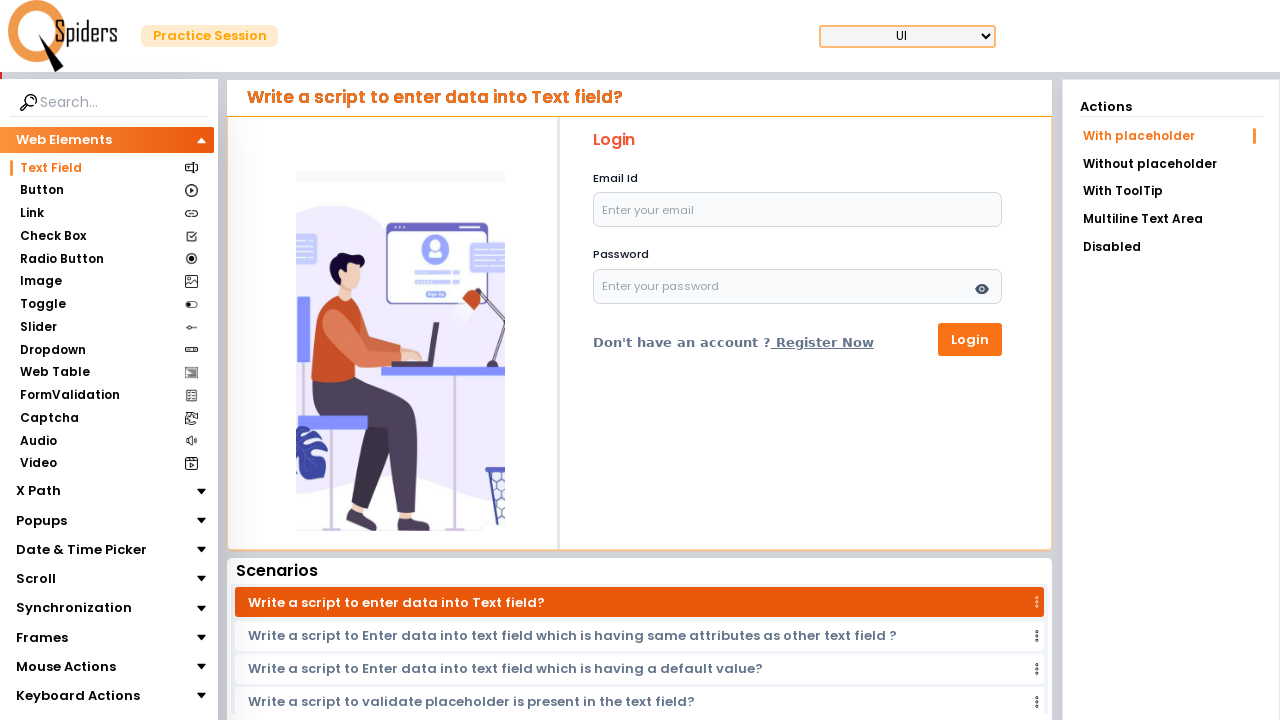

Clicked on the Popups section at (42, 520) on xpath=//section[text()='Popups']
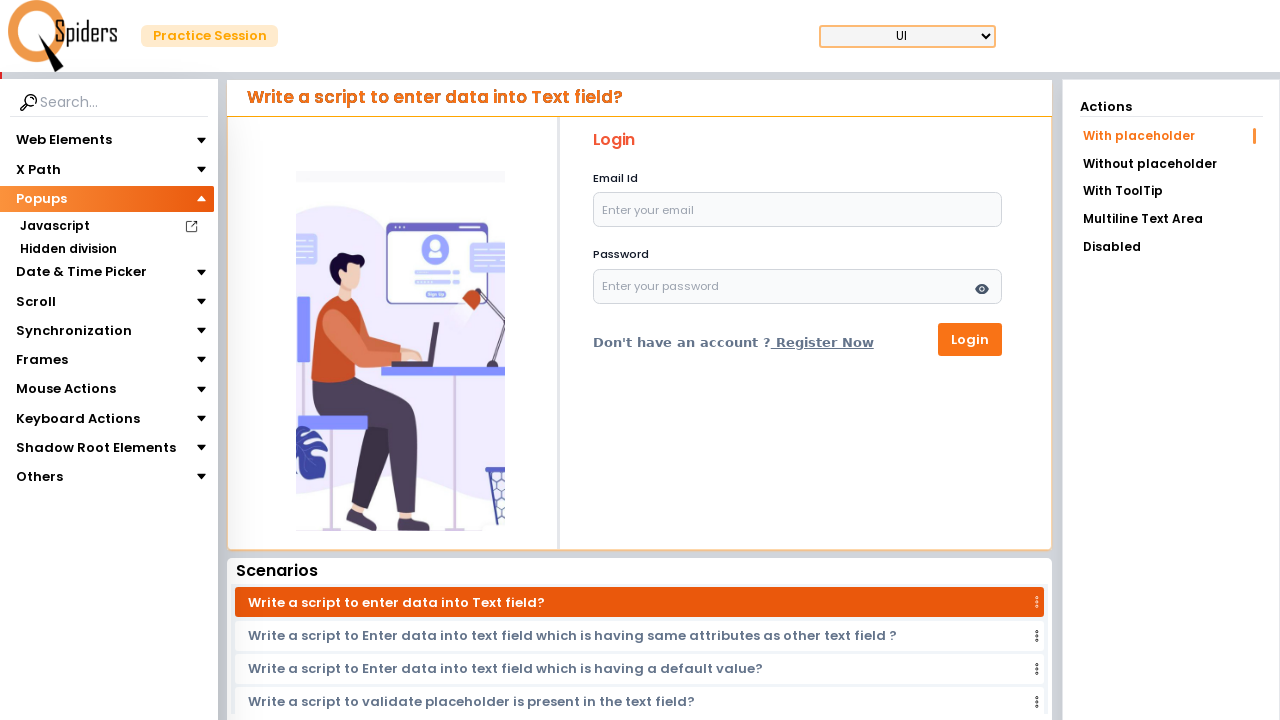

Waited for popup section to be interactive
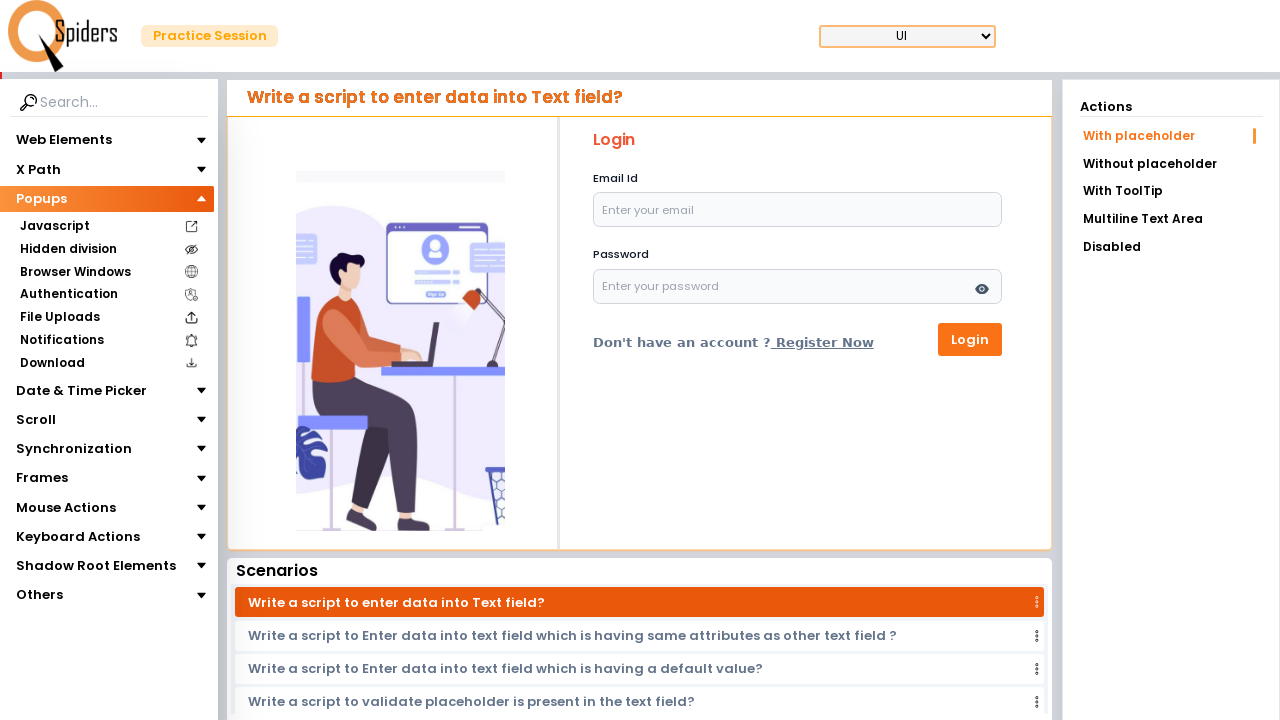

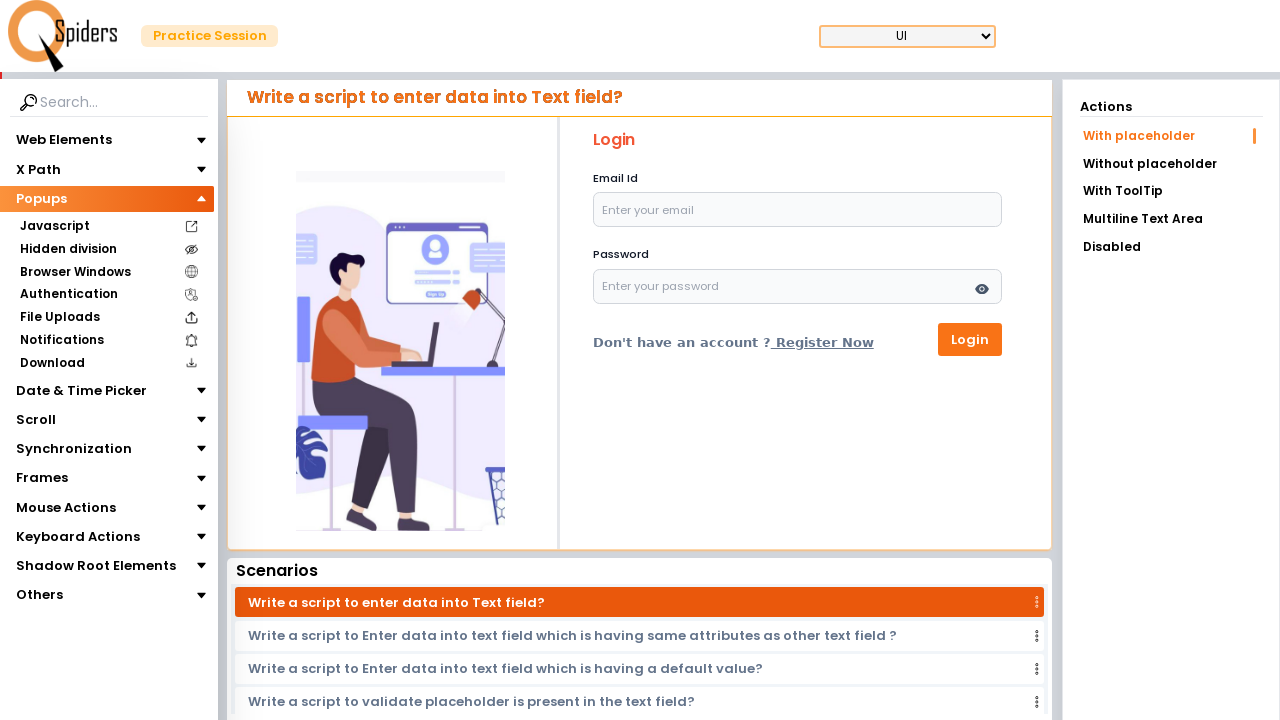